Tests the Text Box form on DemoQA by navigating to the Elements section, opening the Text Box page, filling in user details (name, email, current address, permanent address), and submitting the form.

Starting URL: https://demoqa.com/

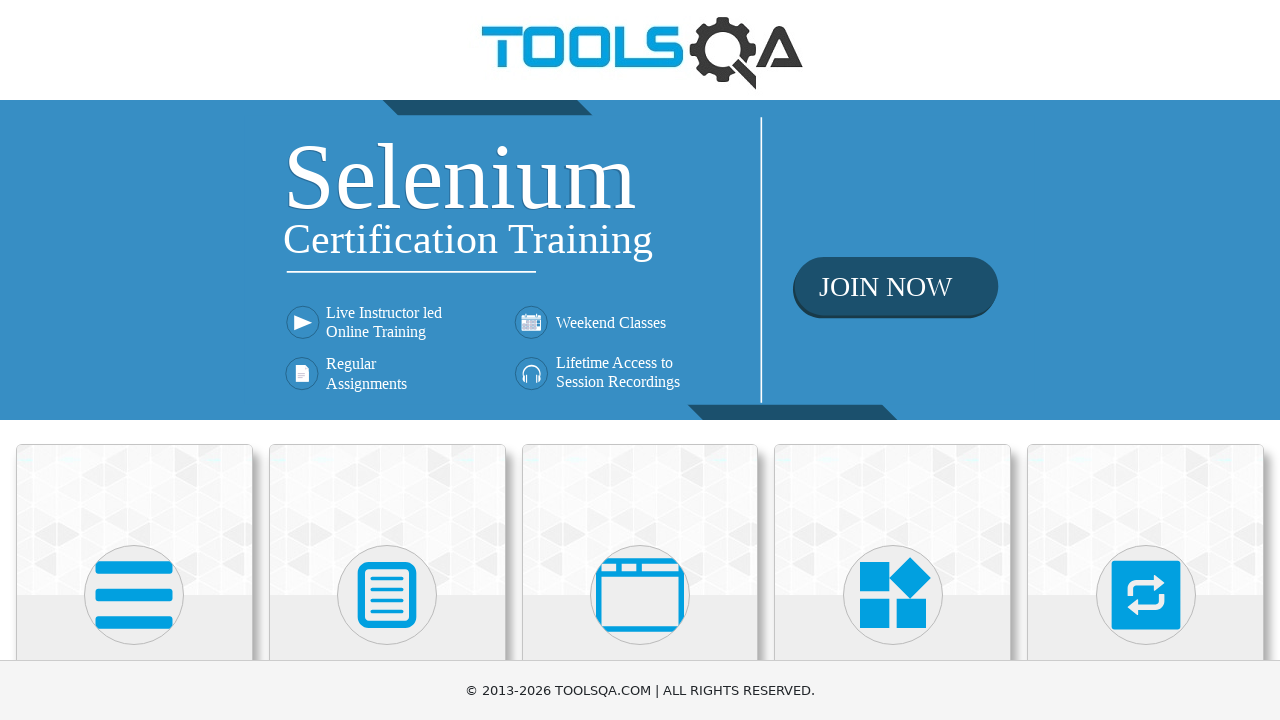

Clicked on Elements card to navigate to Elements section at (134, 360) on xpath=//h5[text()='Elements']
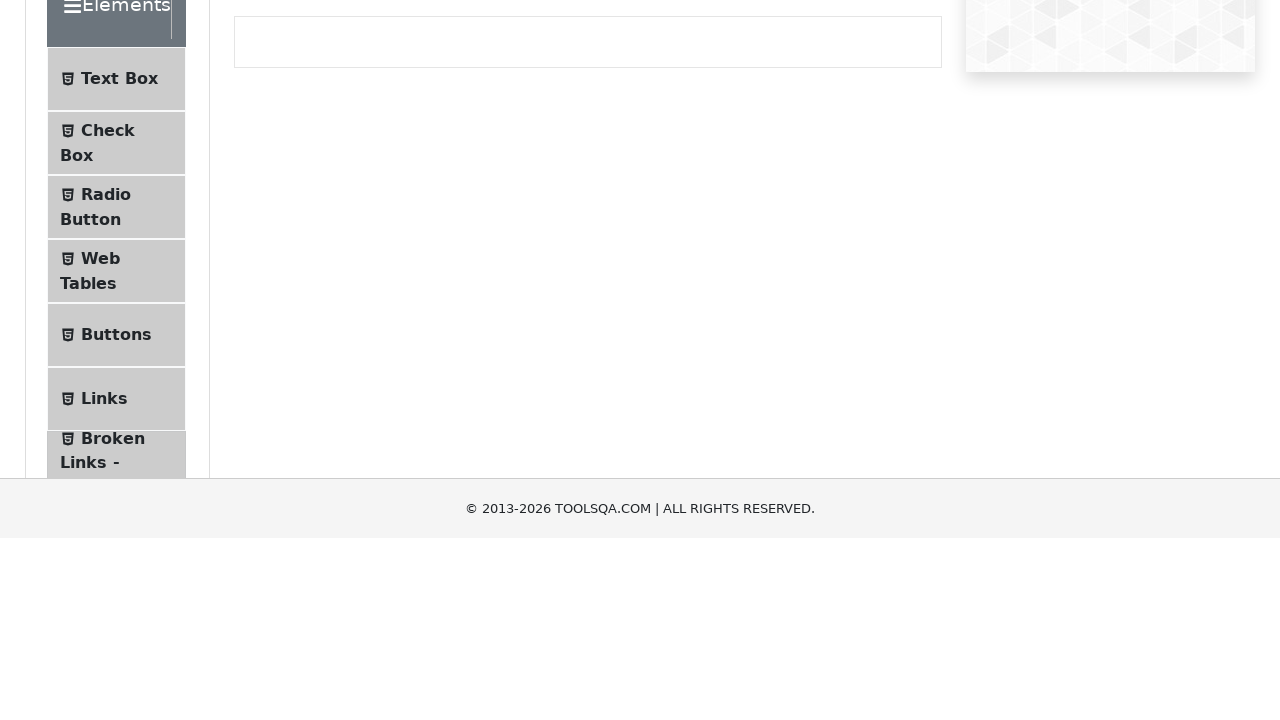

Clicked on Text Box menu item to open Text Box form at (119, 261) on xpath=//span[text()='Text Box']
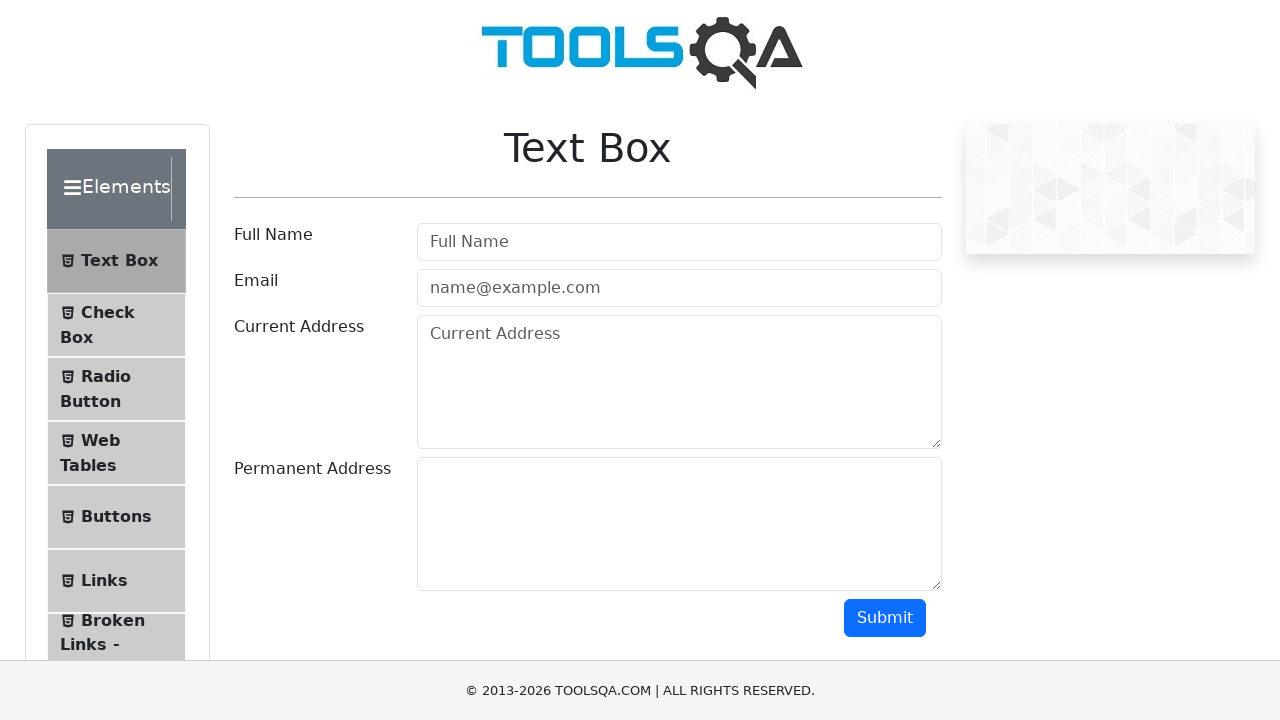

Filled in user name field with 'Hello' on #userName
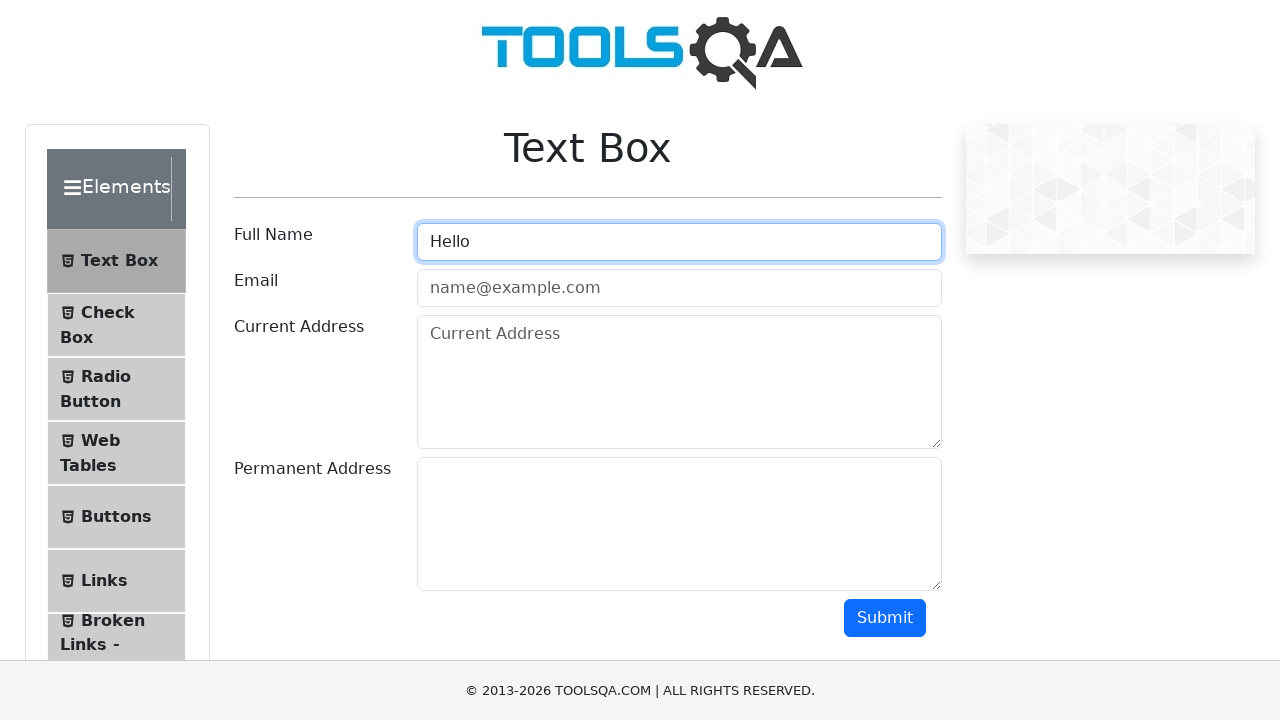

Filled in email field with 'ABC@gmail.com' on #userEmail
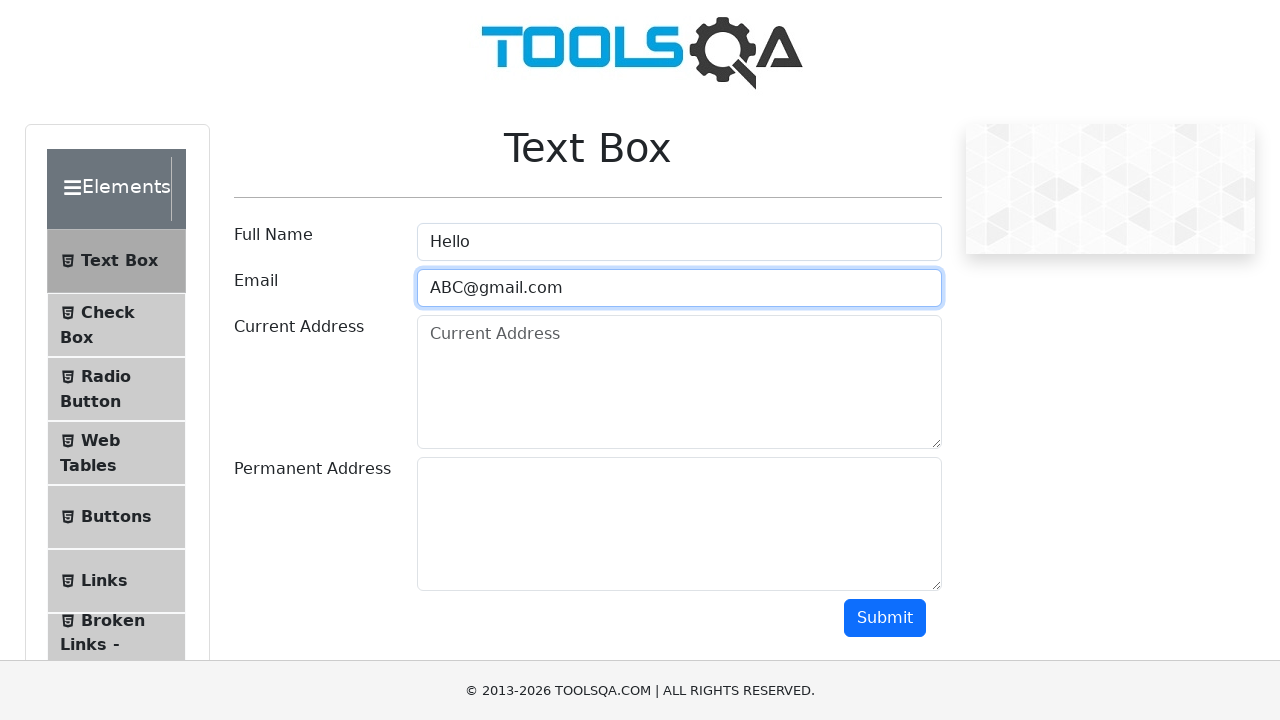

Filled in current address field with 'XYZ Lane' on #currentAddress
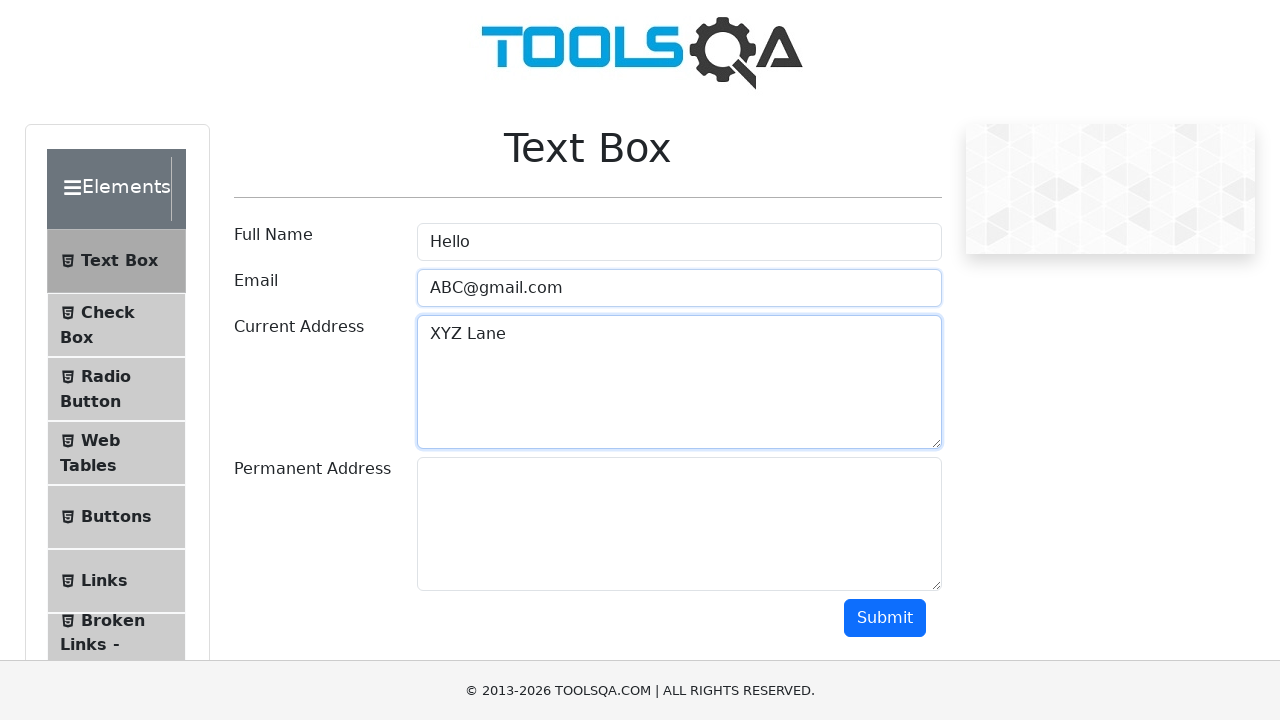

Filled in permanent address field with 'ANZ Road' on #permanentAddress
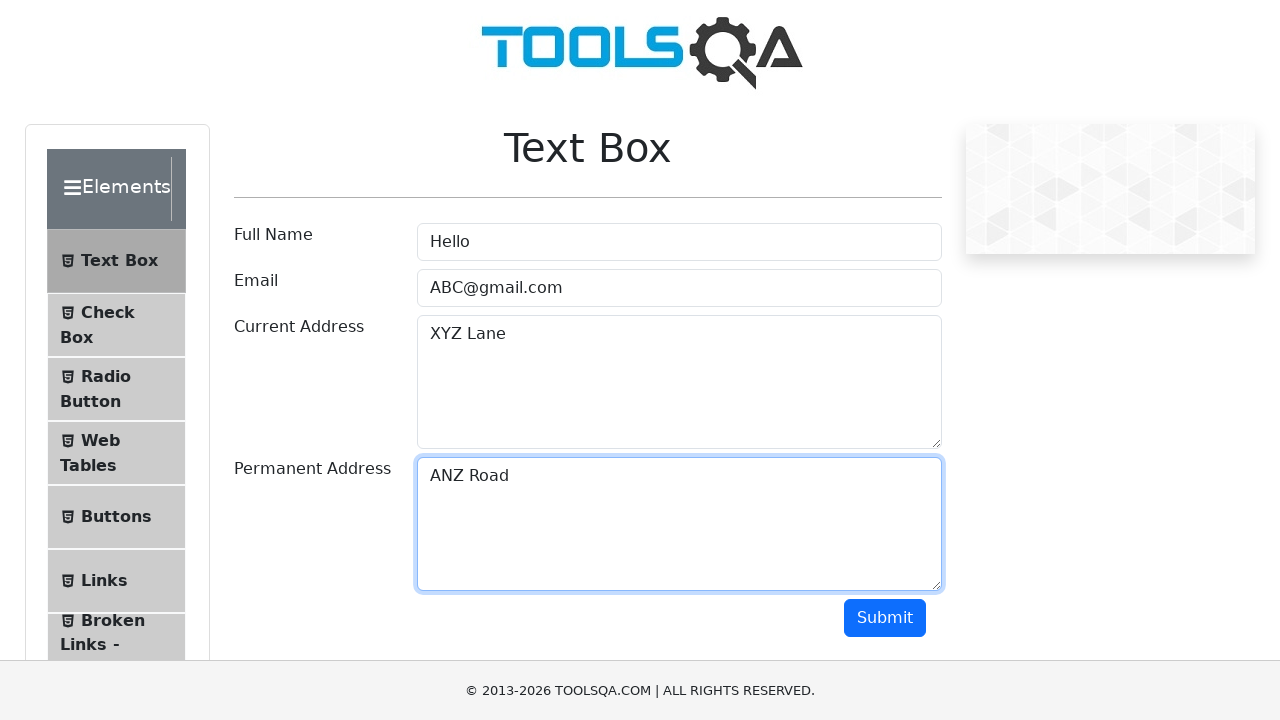

Clicked submit button to submit the Text Box form at (885, 618) on #submit
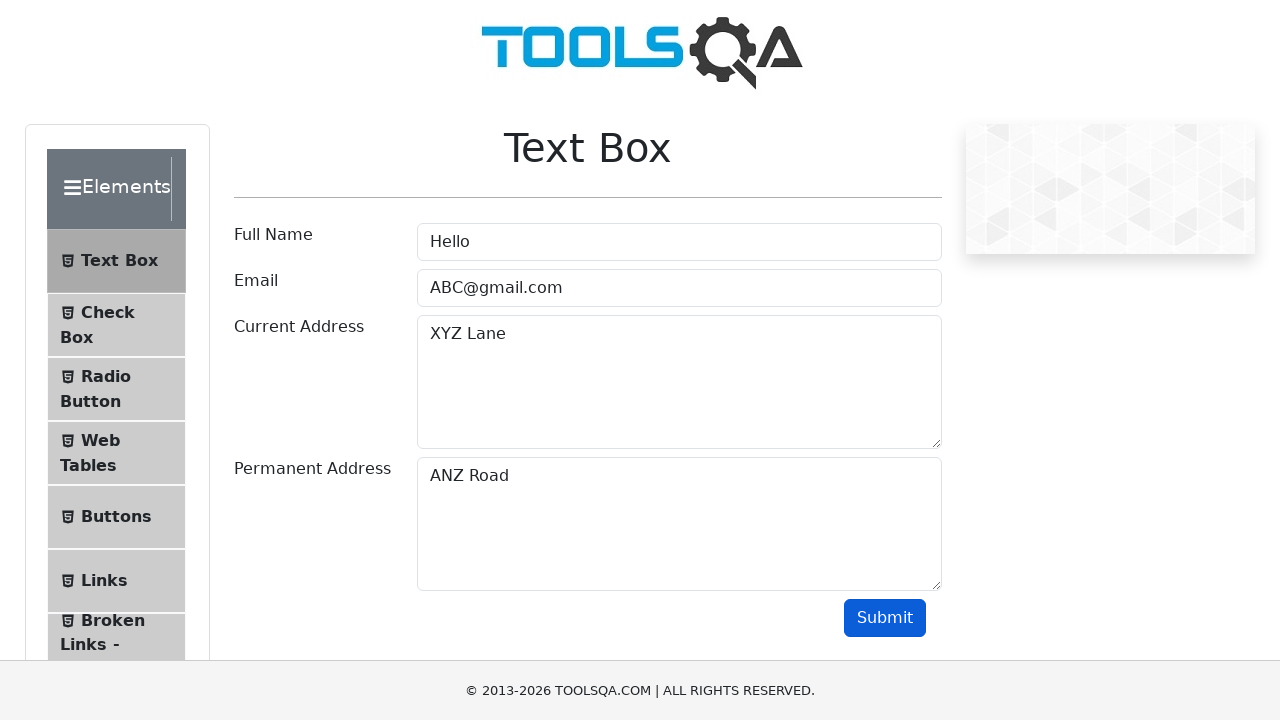

Form submission confirmed - output section appeared
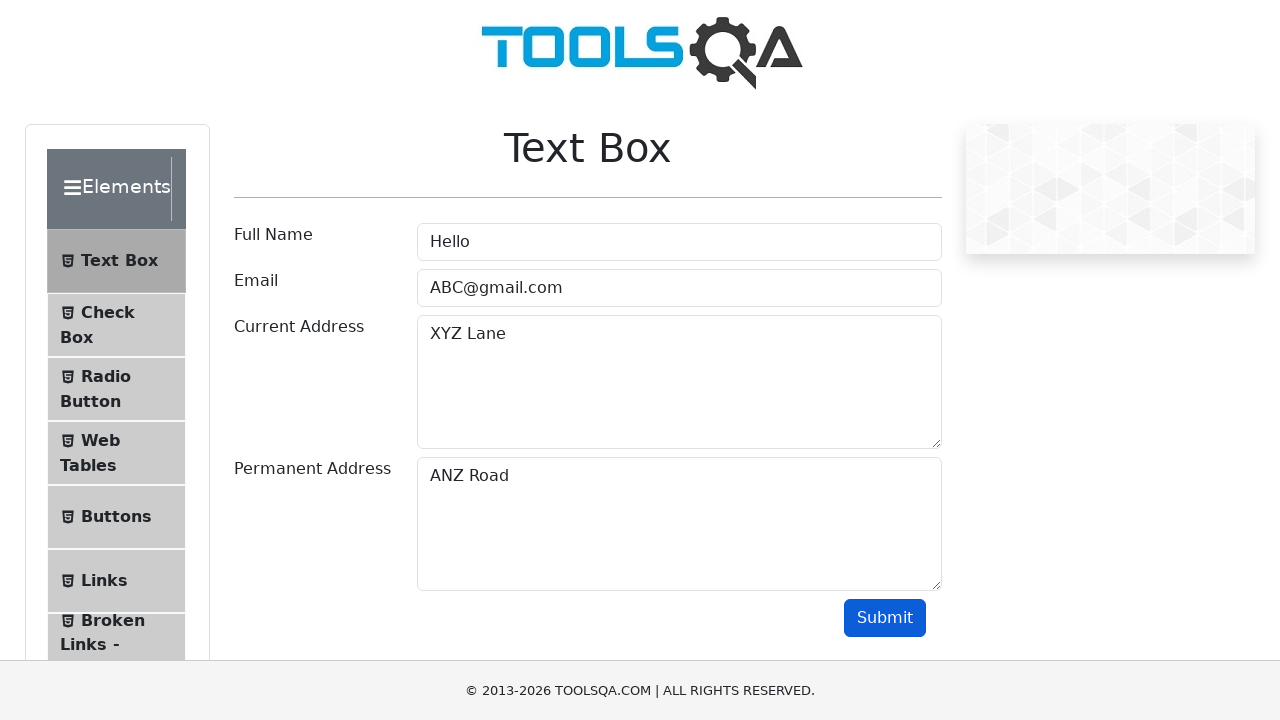

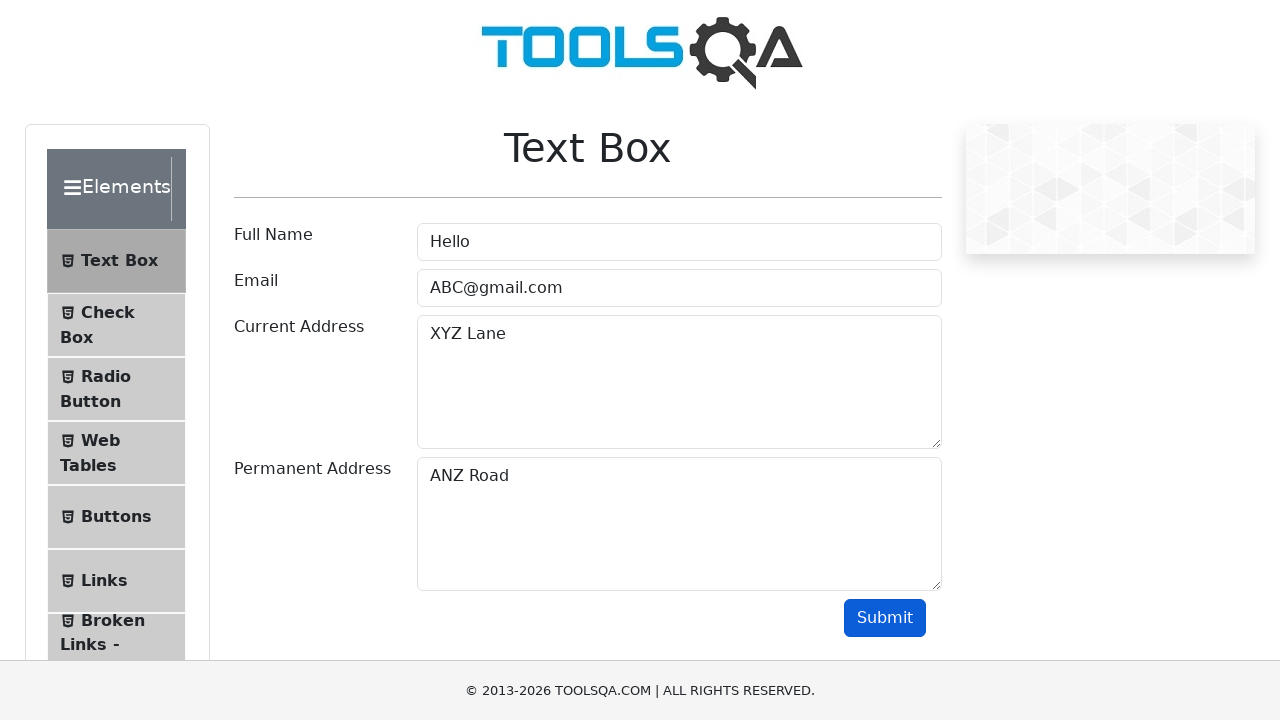